Tests multiple window handling by navigating to the Multiple Windows page, clicking to open a new window, verifying the new window's header text, then closing it and switching back to the original window.

Starting URL: https://the-internet.herokuapp.com/

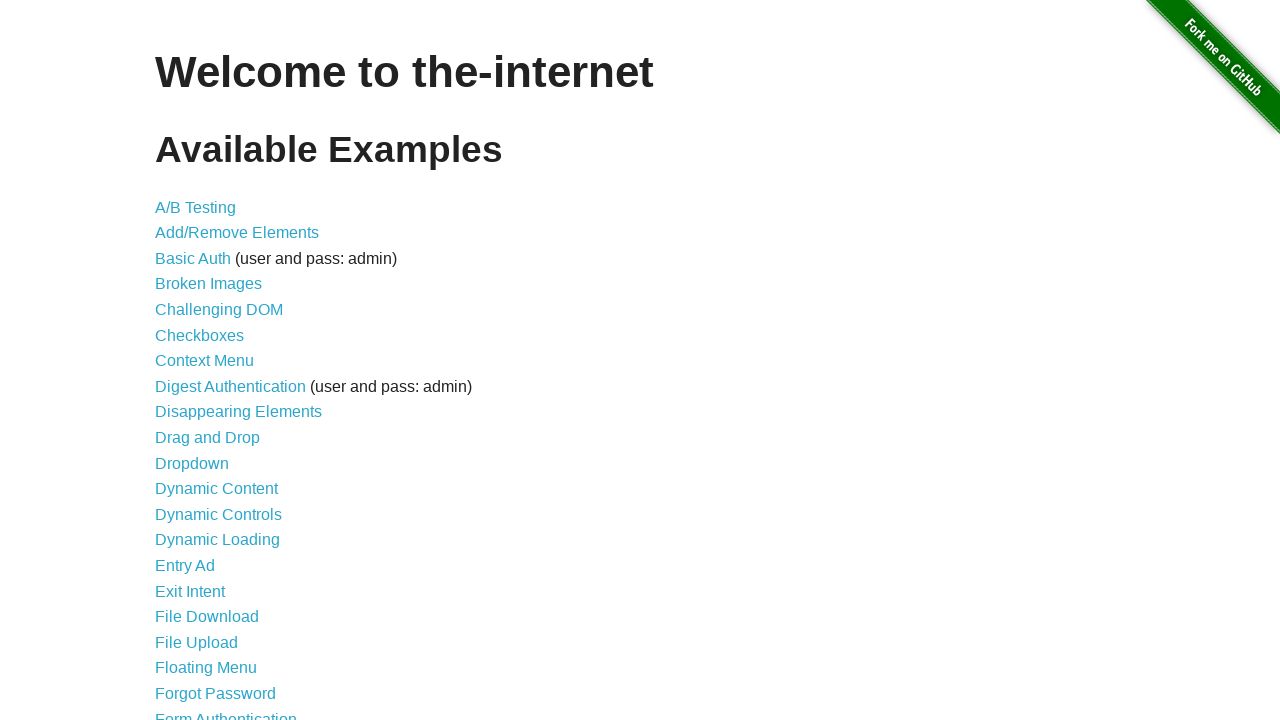

Clicked on 'Multiple Windows' link from homepage at (218, 369) on a:text('Multiple Windows')
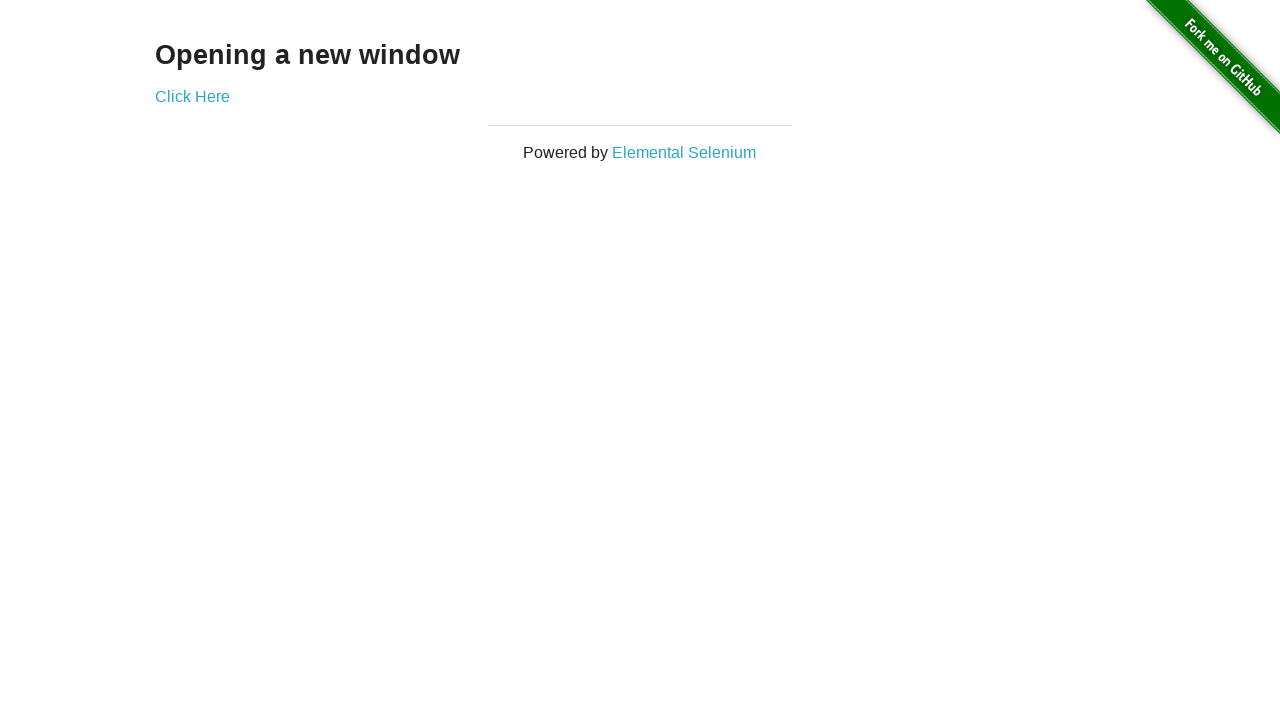

Multiple Windows page loaded and 'Click Here' link is visible
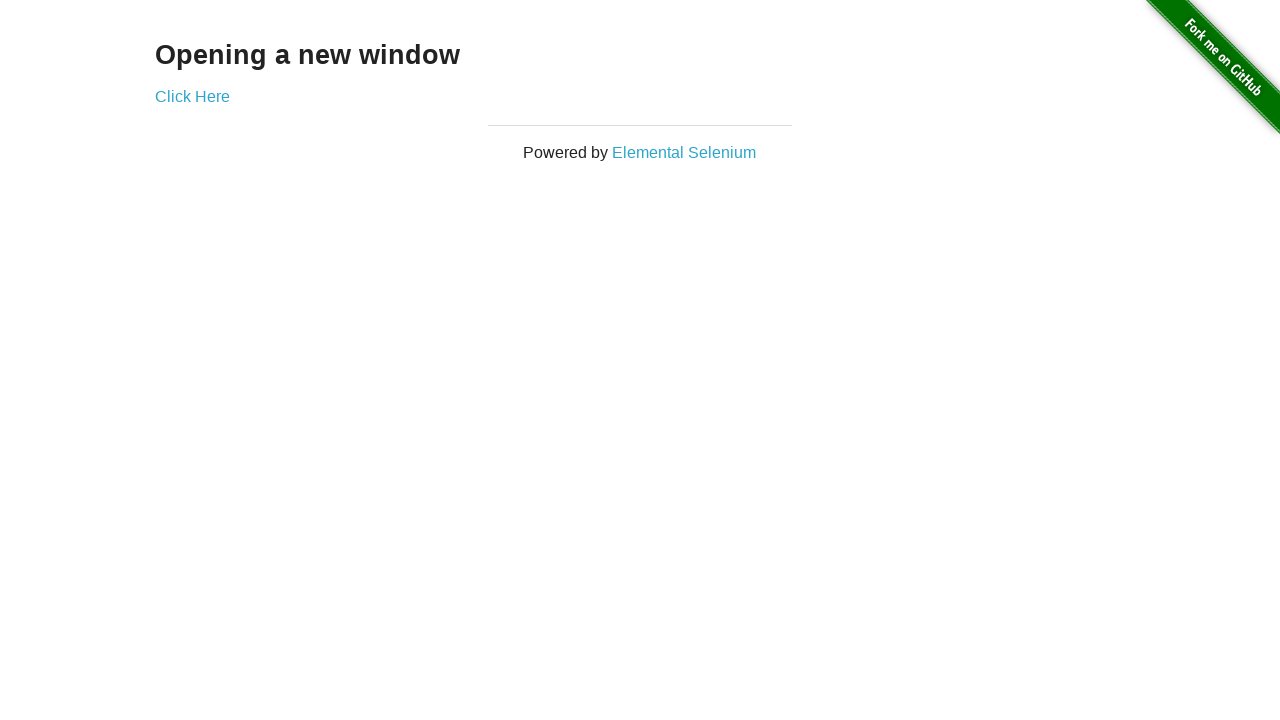

Stored reference to original page
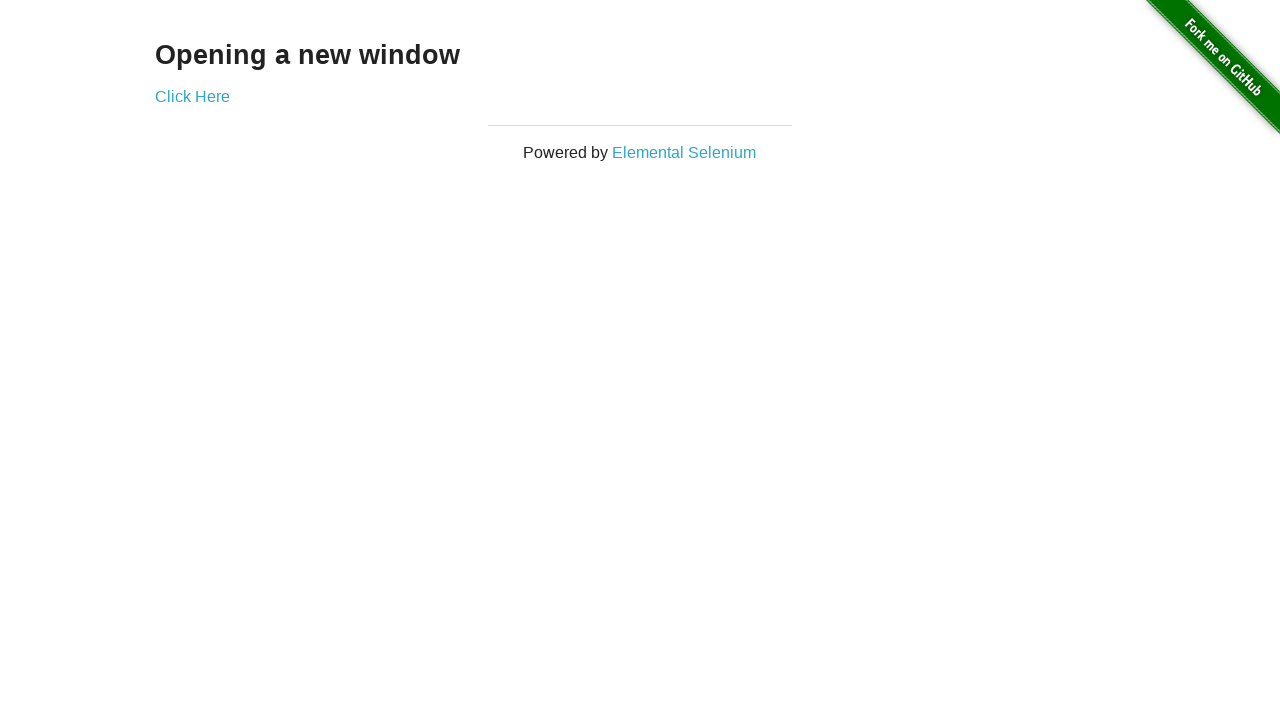

Clicked 'Click Here' link to open new window at (192, 96) on a:has-text('Click Here')
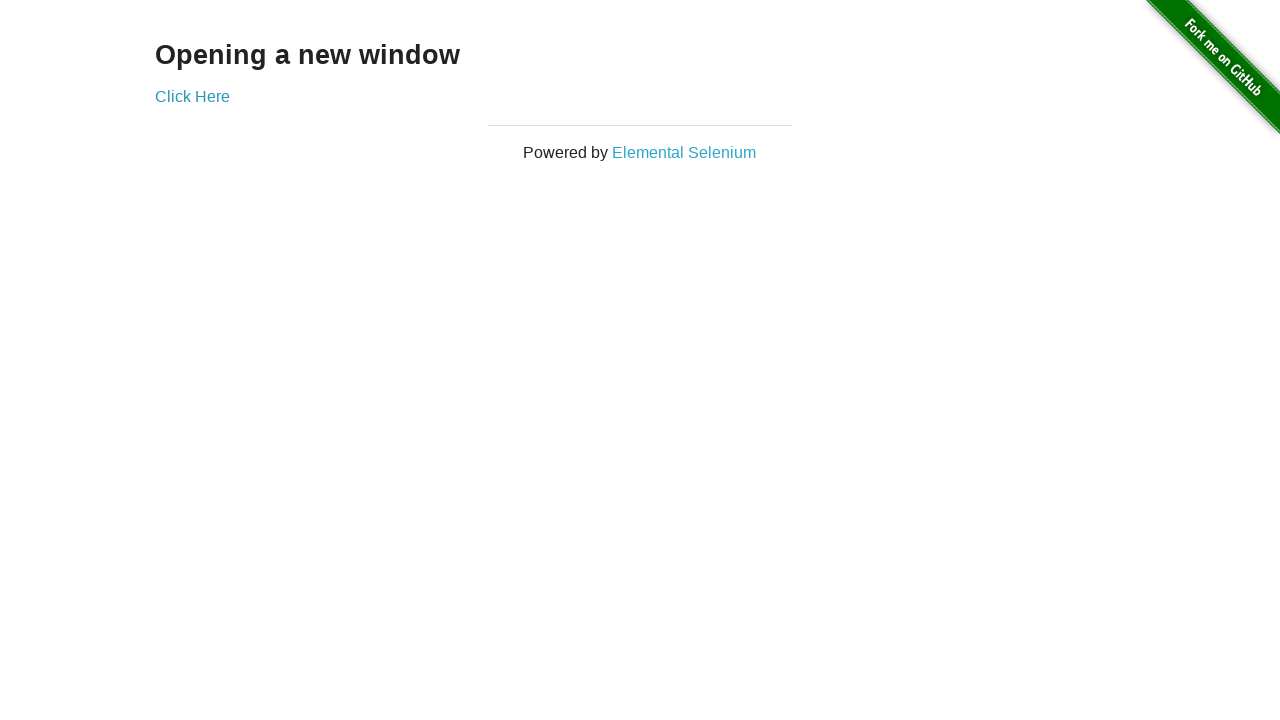

New page object obtained from context
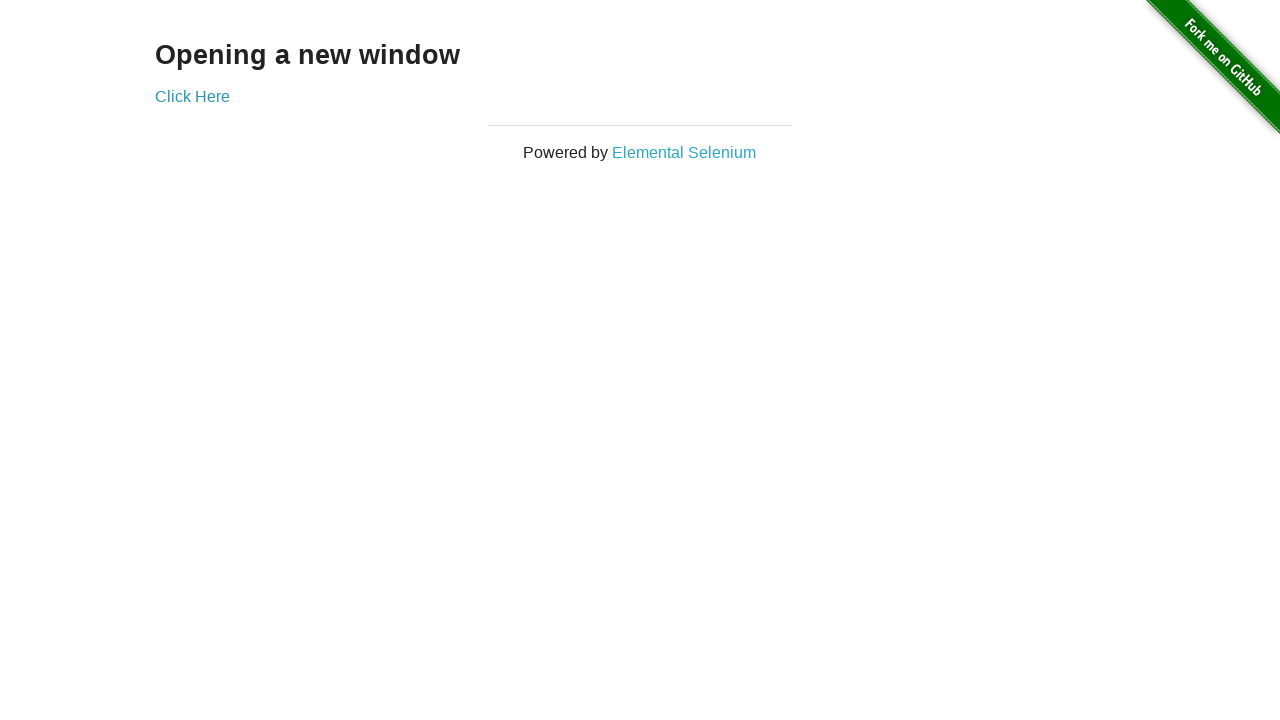

New window page fully loaded
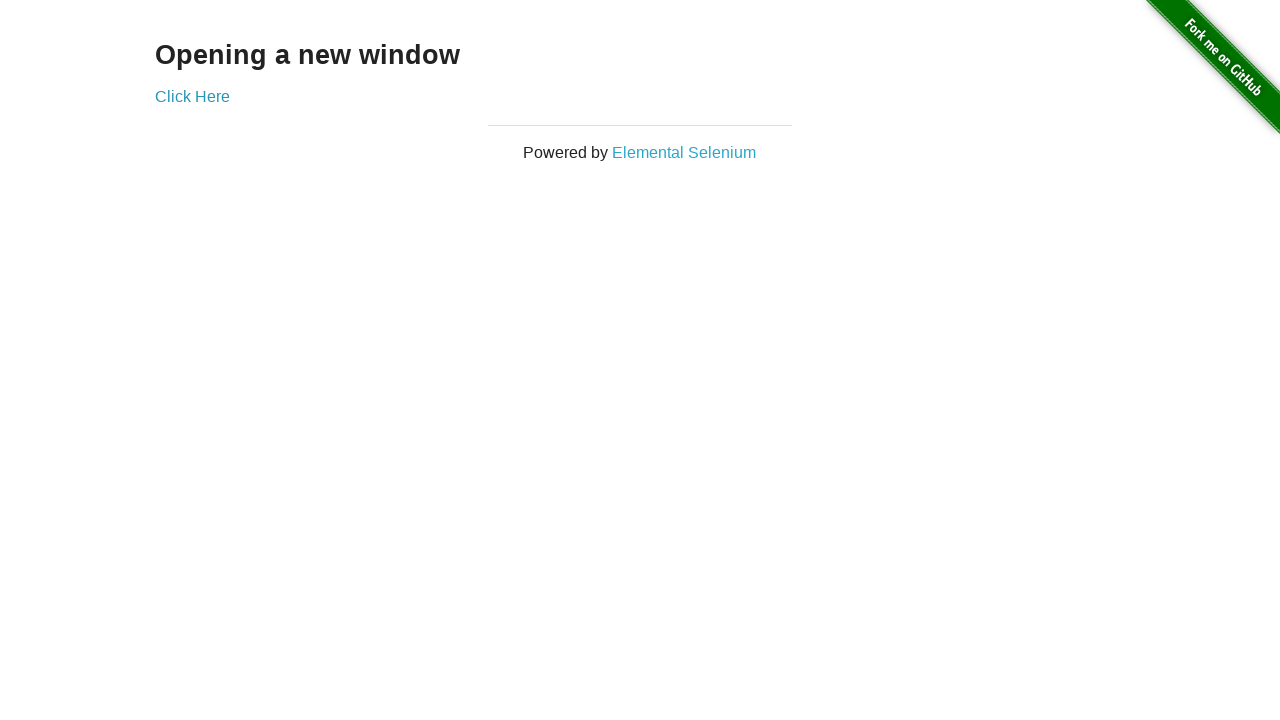

Located h3 header element in new window
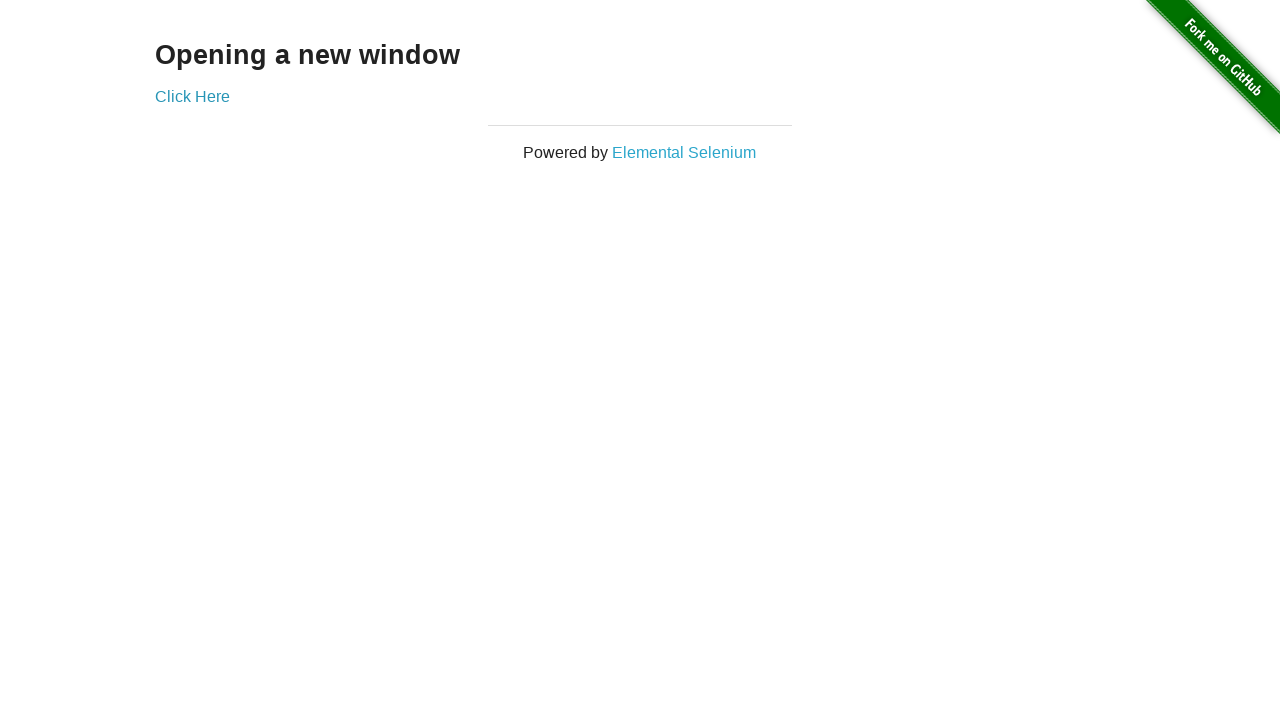

Verified new window header text is 'New Window'
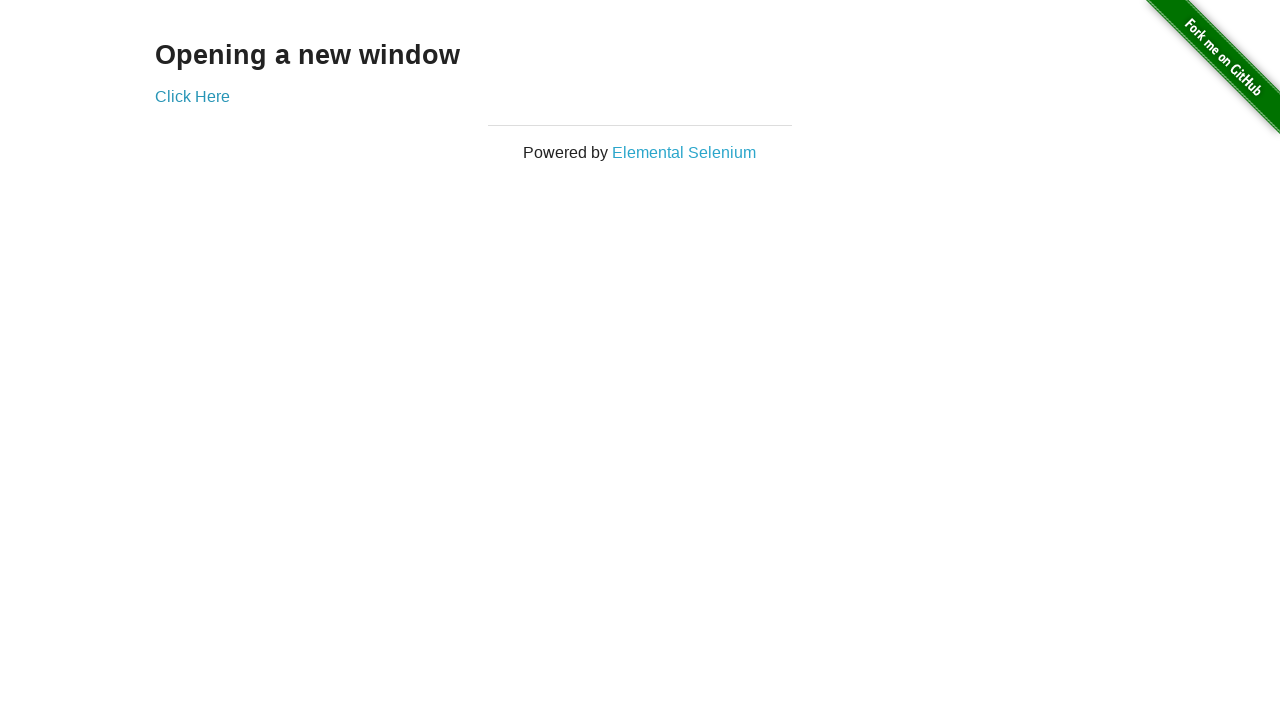

Closed the new window
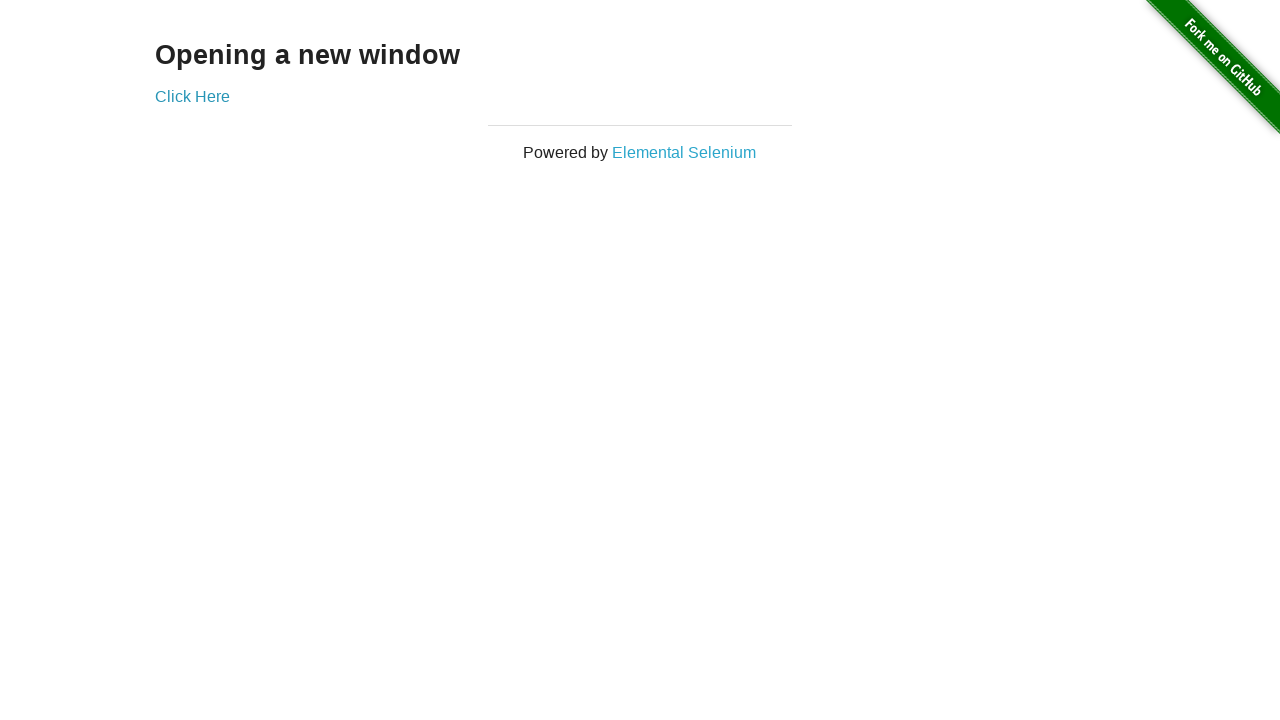

Switched focus back to original window
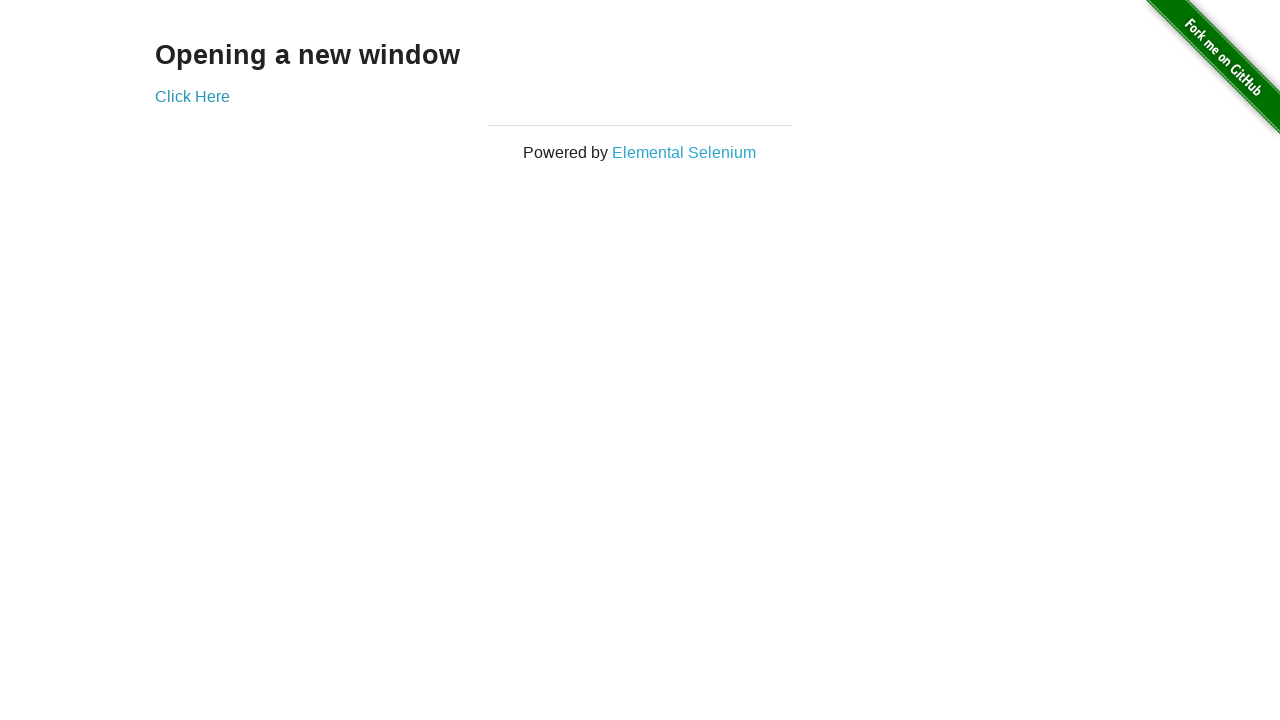

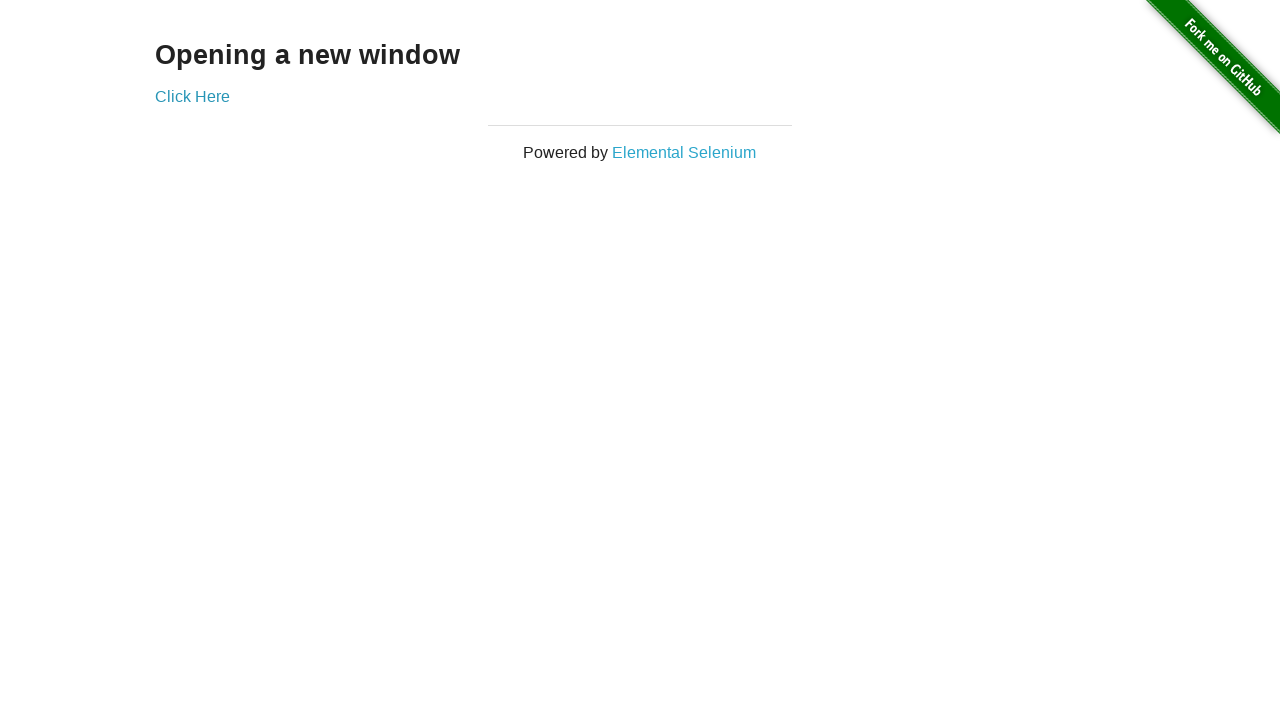